Tests that clicking Clear completed removes completed items from the list

Starting URL: https://demo.playwright.dev/todomvc

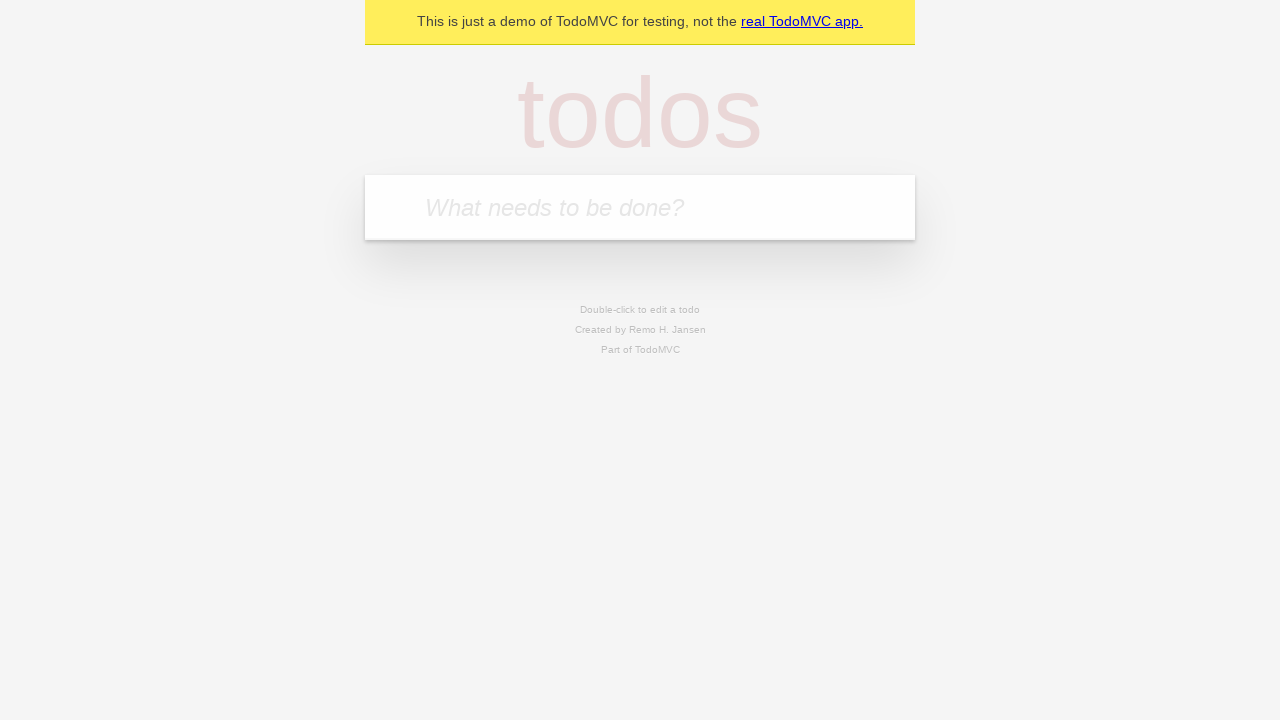

Filled todo input with 'buy some cheese' on internal:attr=[placeholder="What needs to be done?"i]
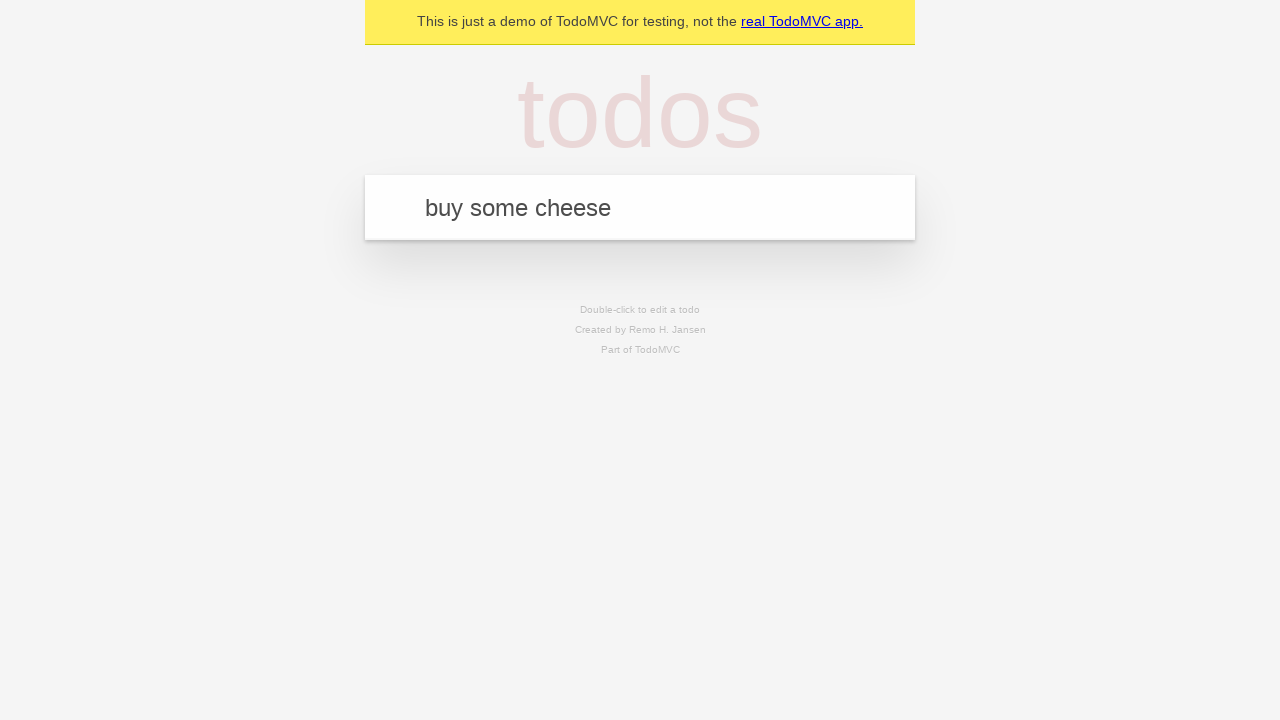

Pressed Enter to add todo 'buy some cheese' on internal:attr=[placeholder="What needs to be done?"i]
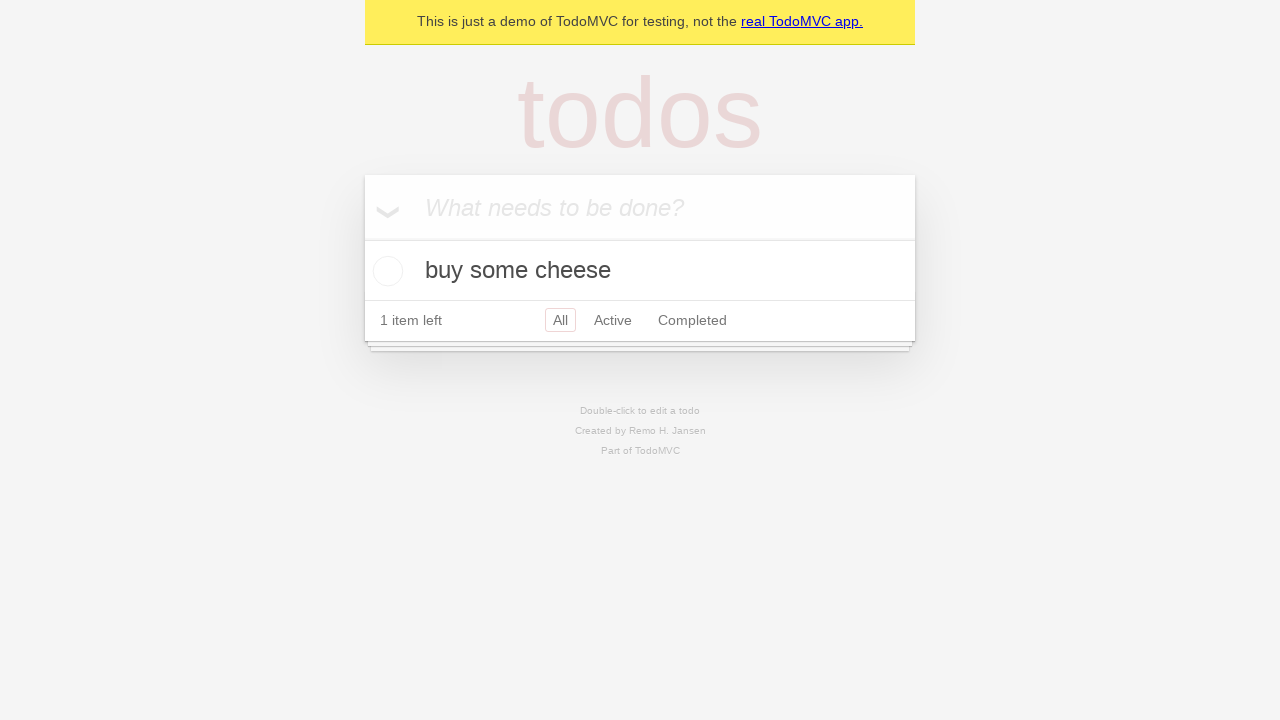

Filled todo input with 'feed the cat' on internal:attr=[placeholder="What needs to be done?"i]
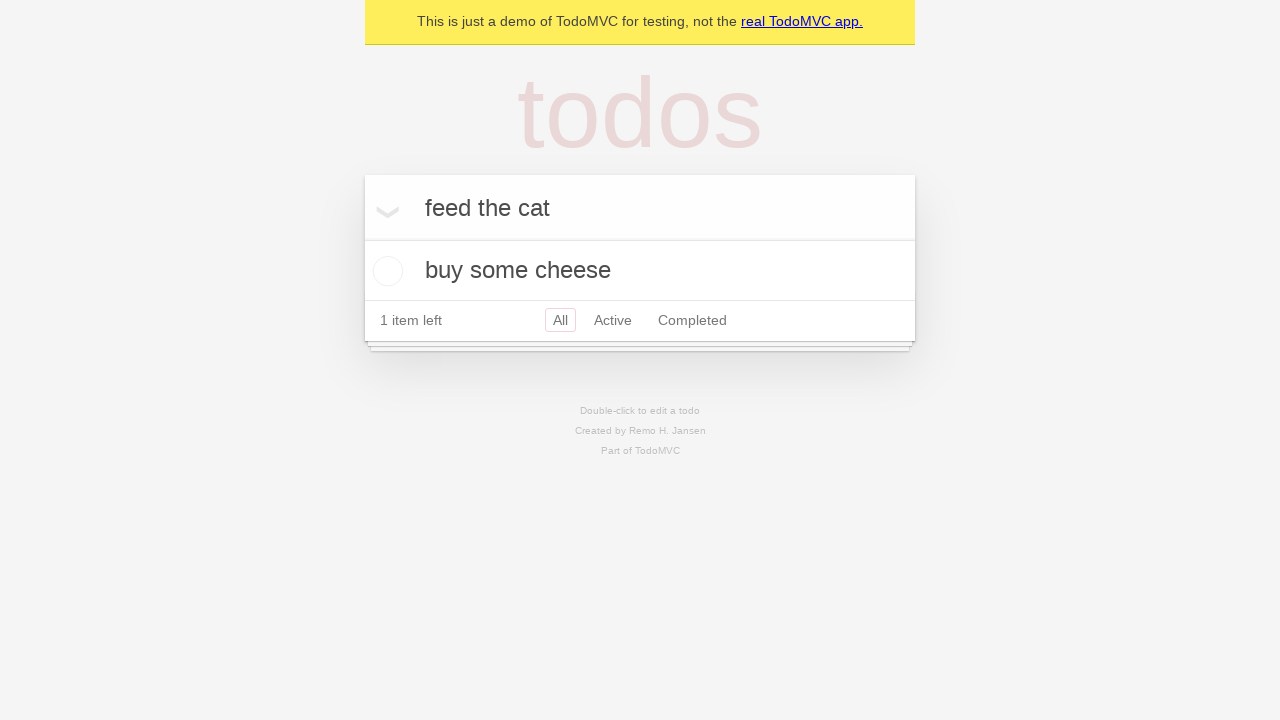

Pressed Enter to add todo 'feed the cat' on internal:attr=[placeholder="What needs to be done?"i]
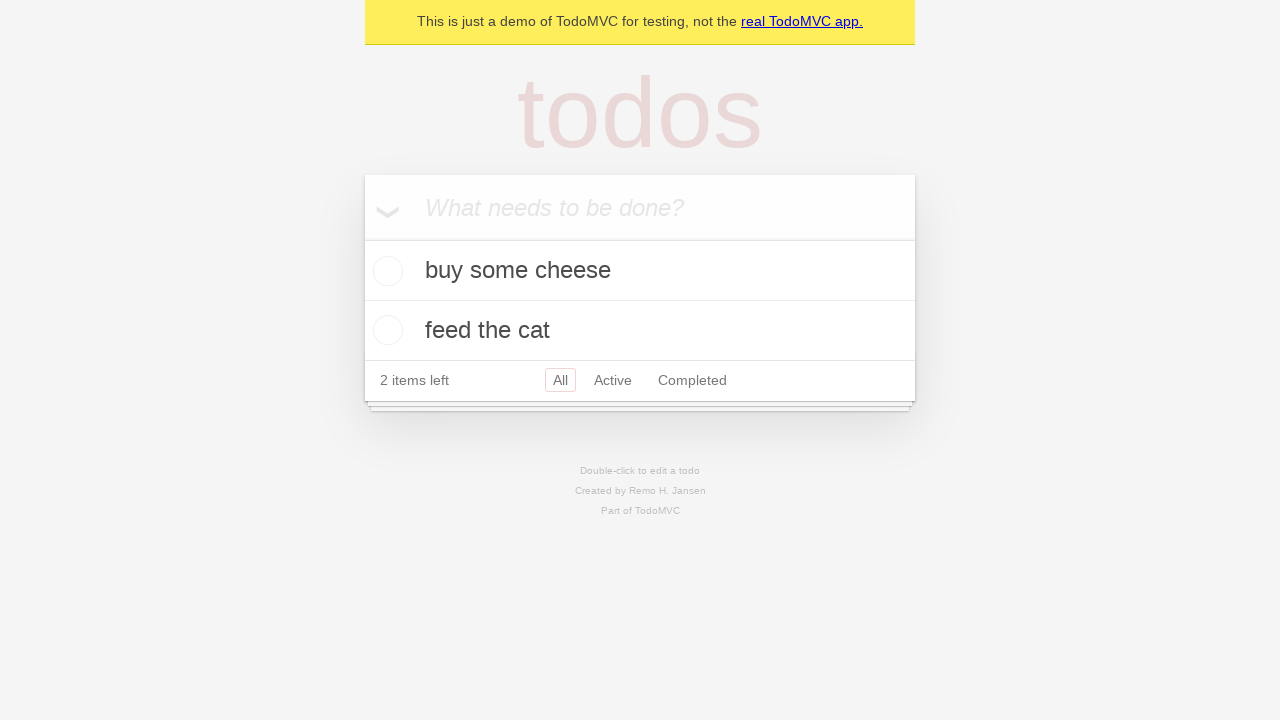

Filled todo input with 'book a doctors appointment' on internal:attr=[placeholder="What needs to be done?"i]
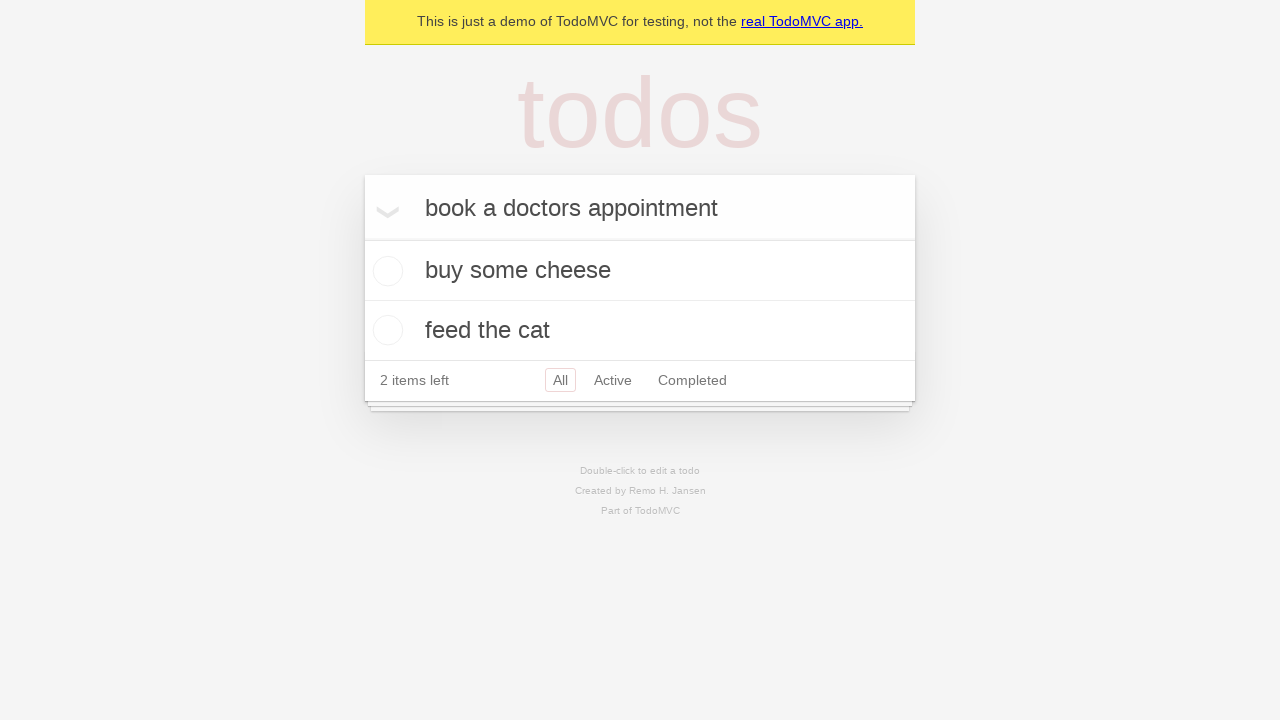

Pressed Enter to add todo 'book a doctors appointment' on internal:attr=[placeholder="What needs to be done?"i]
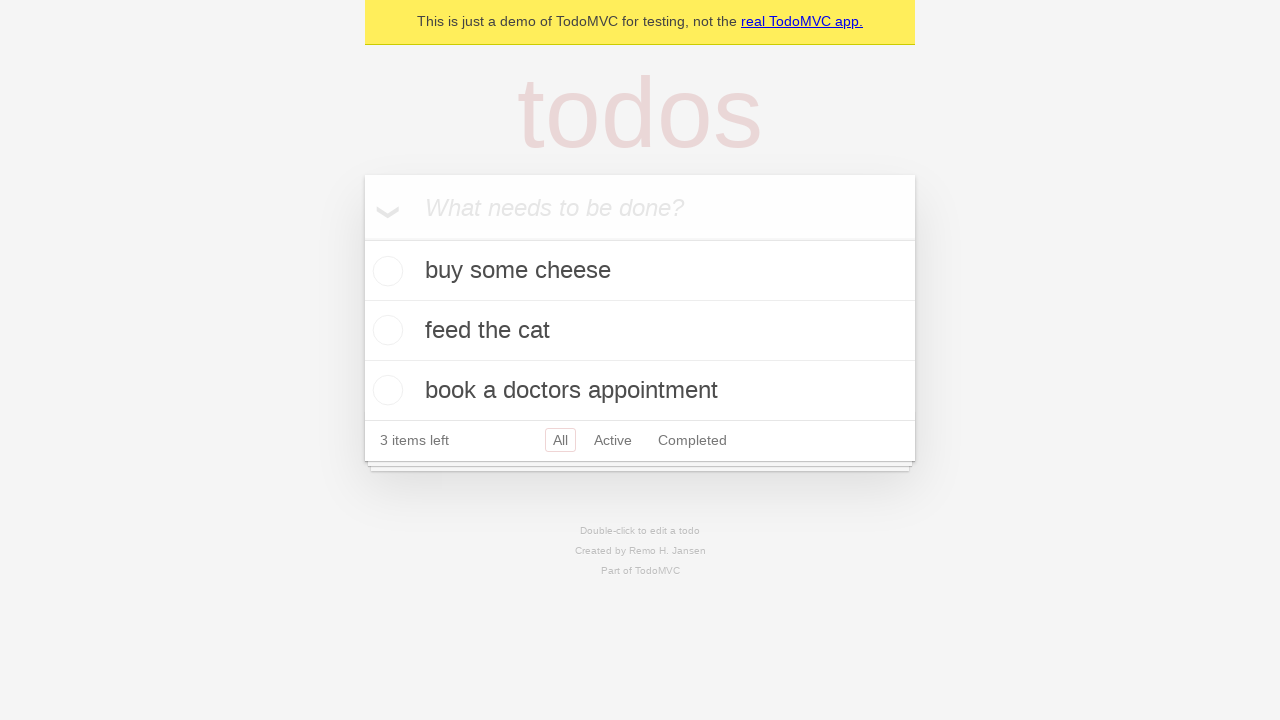

Waited for all 3 todo items to load
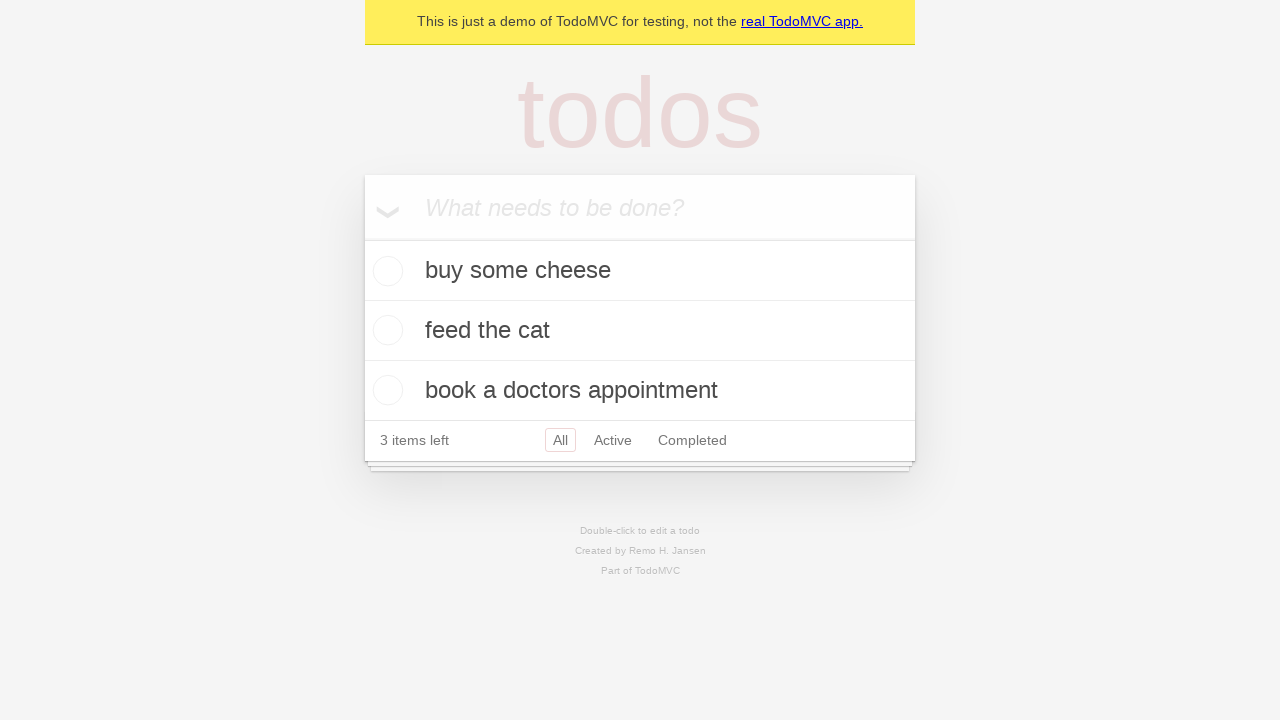

Marked second todo item as completed at (385, 330) on internal:testid=[data-testid="todo-item"s] >> nth=1 >> internal:role=checkbox
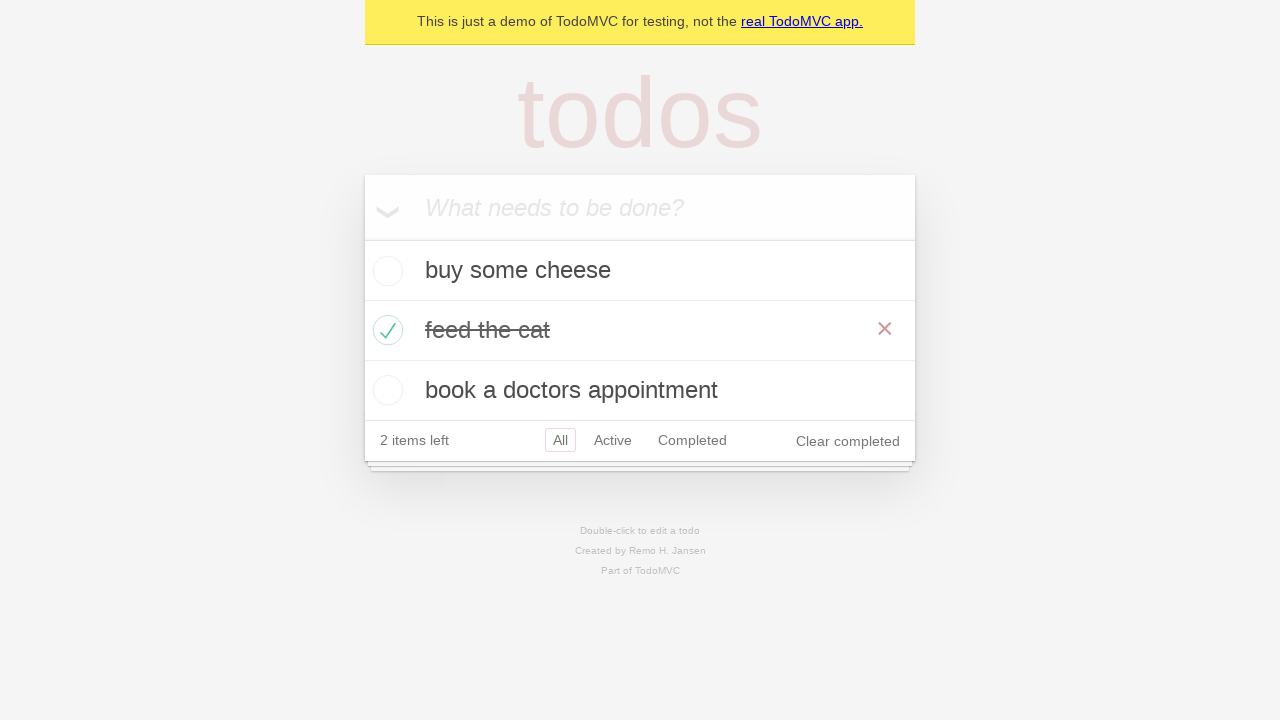

Clicked 'Clear completed' button to remove completed items at (848, 441) on internal:role=button[name="Clear completed"i]
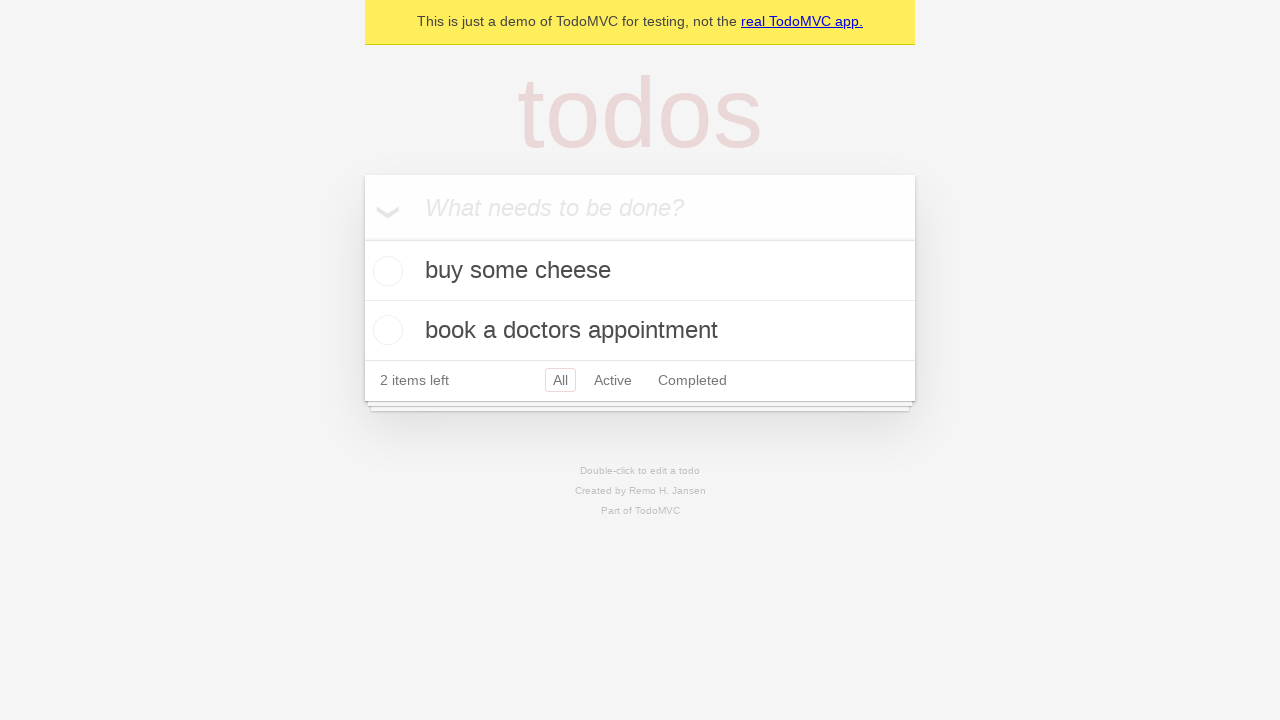

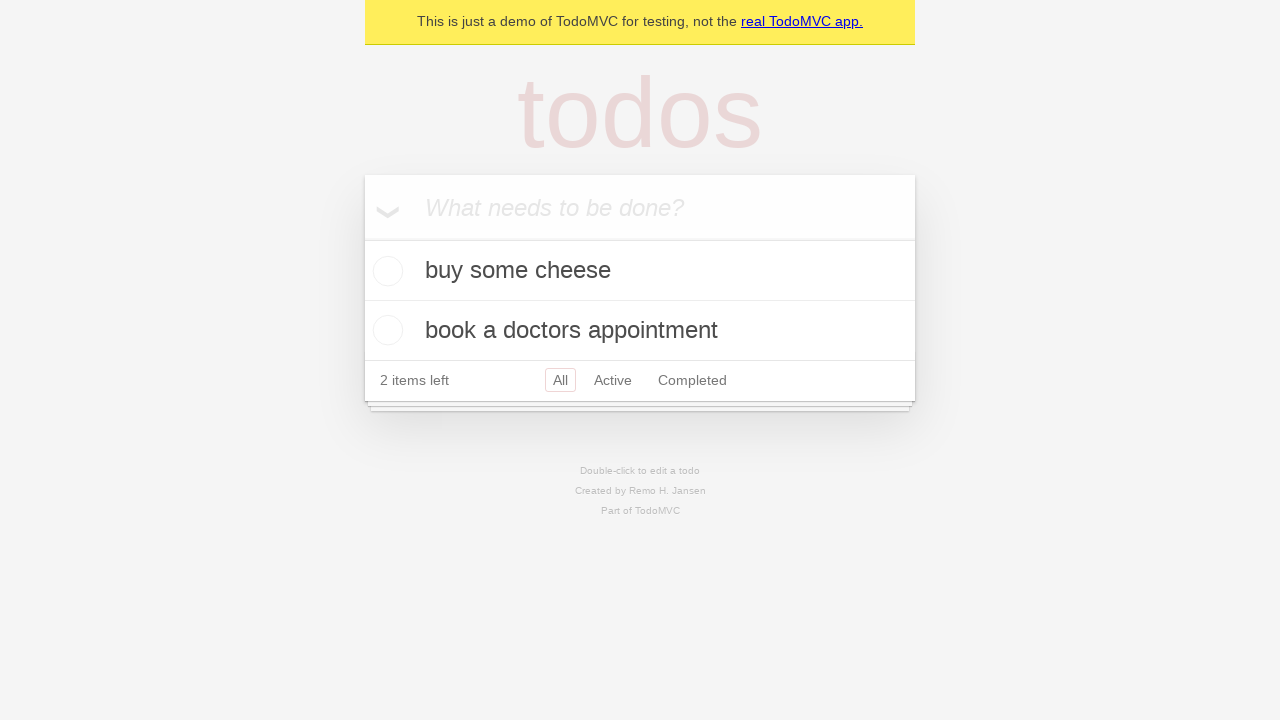